Tests double-click functionality on a button and verifies the resulting message

Starting URL: https://demoqa.com/buttons

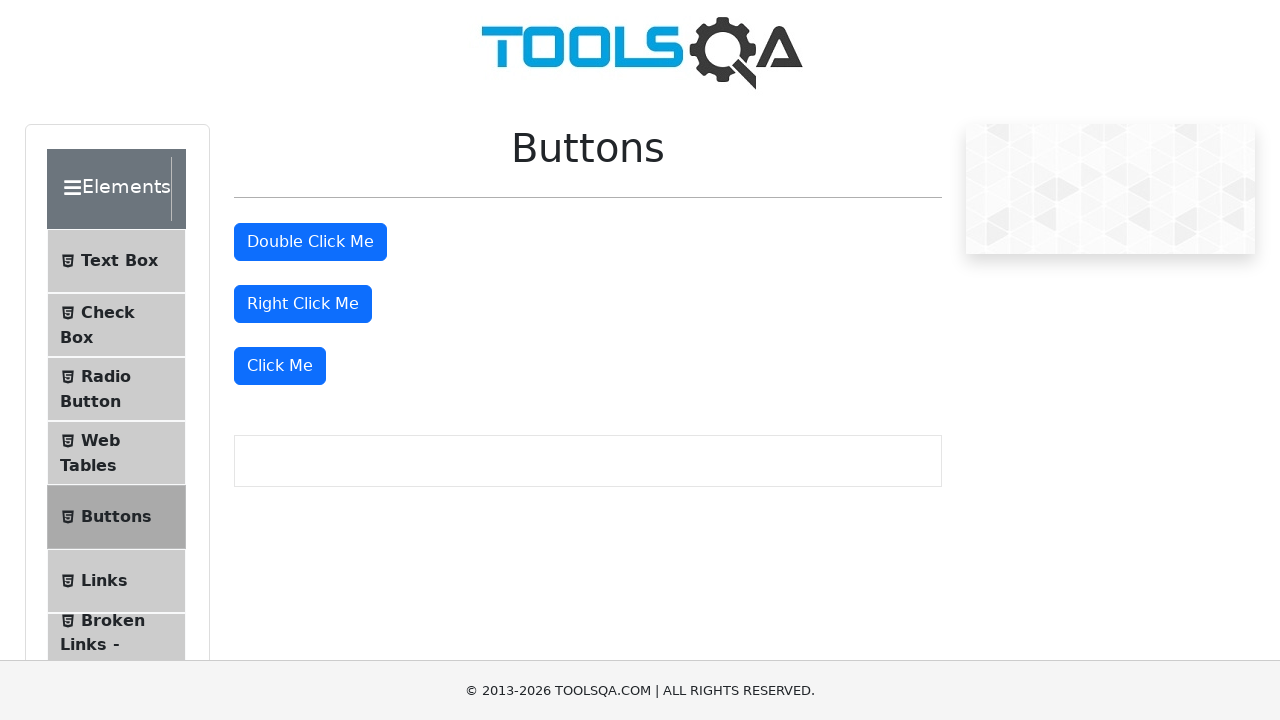

Double-clicked the double-click button at (310, 242) on button#doubleClickBtn
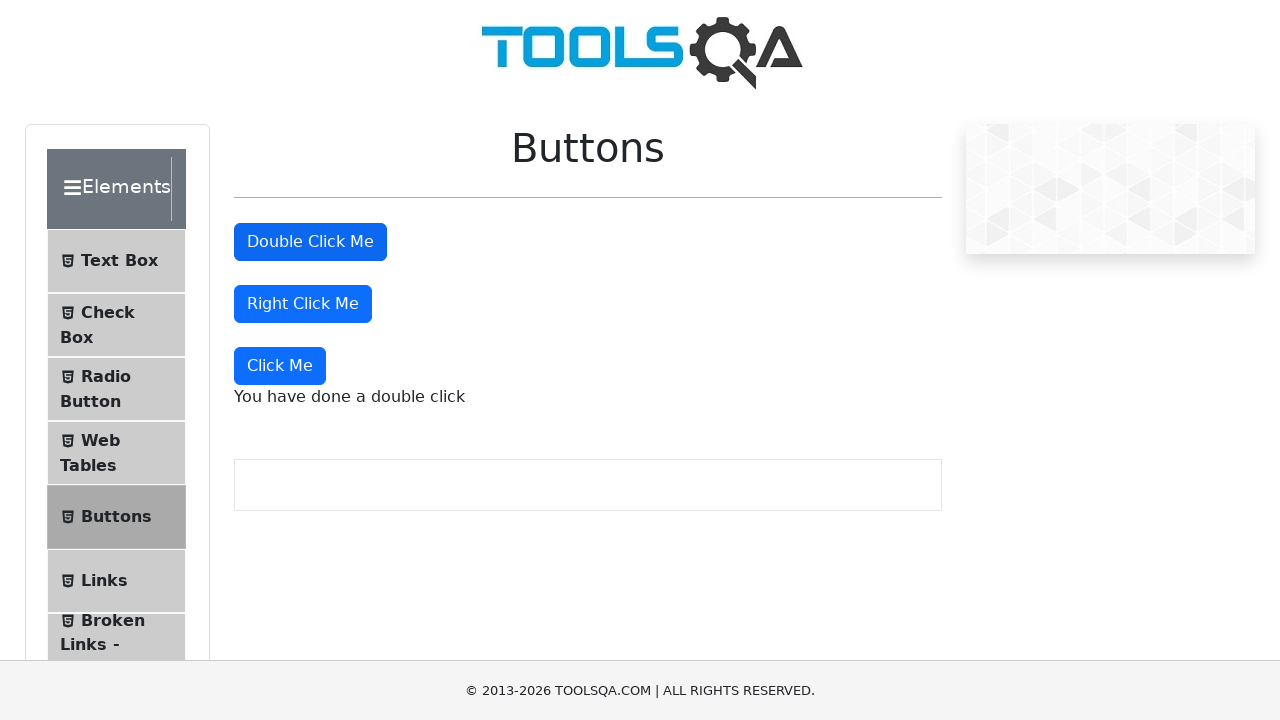

Verified double-click success message appeared
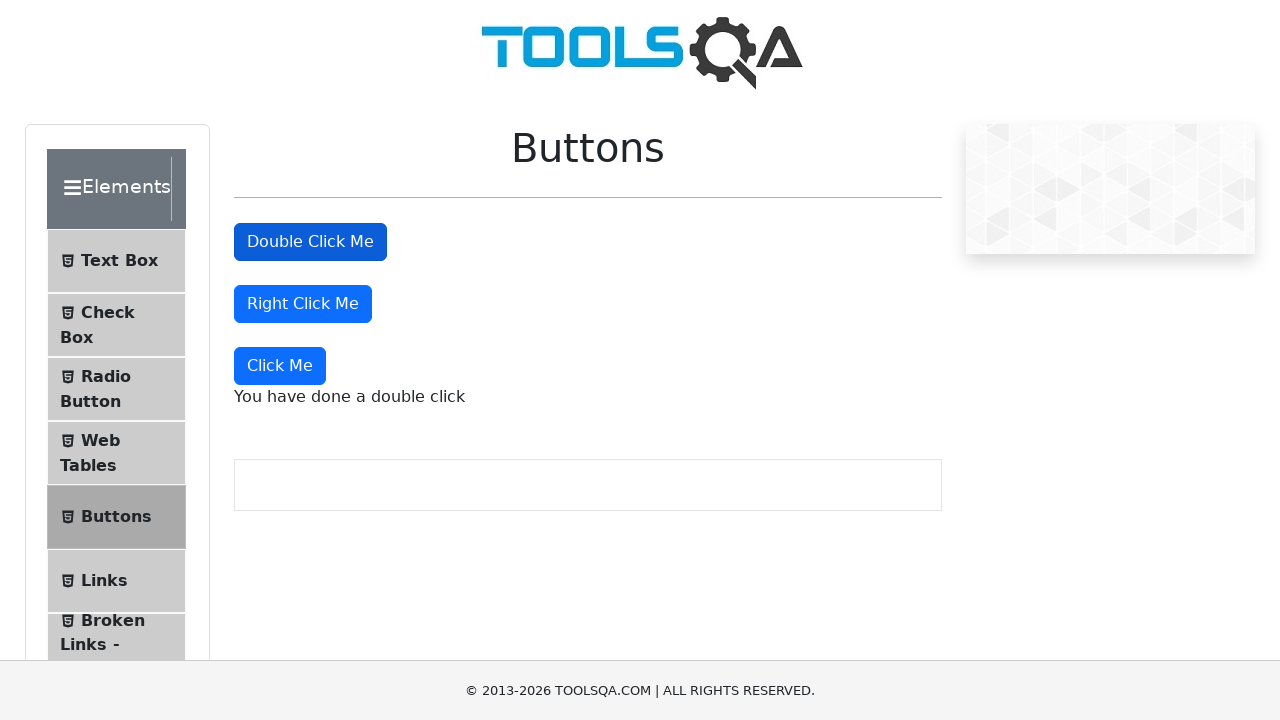

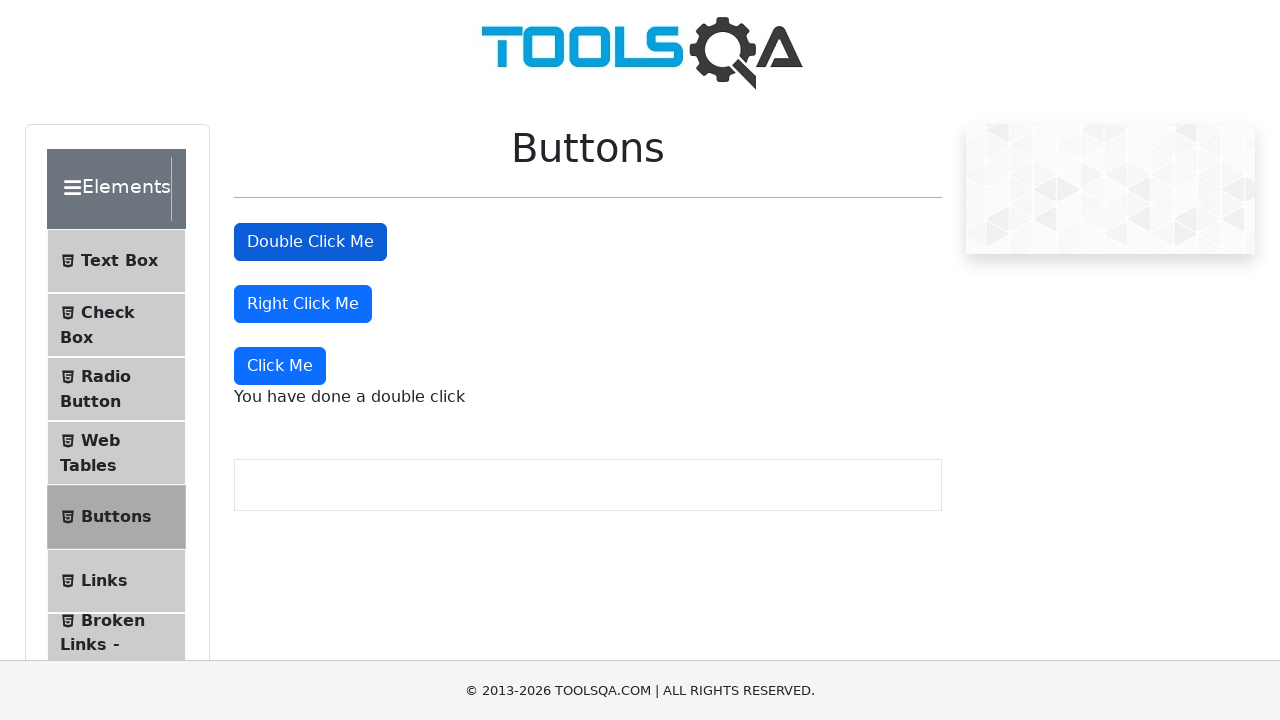